Navigates to Flipkart homepage and takes a screenshot of the page

Starting URL: https://www.flipkart.com/

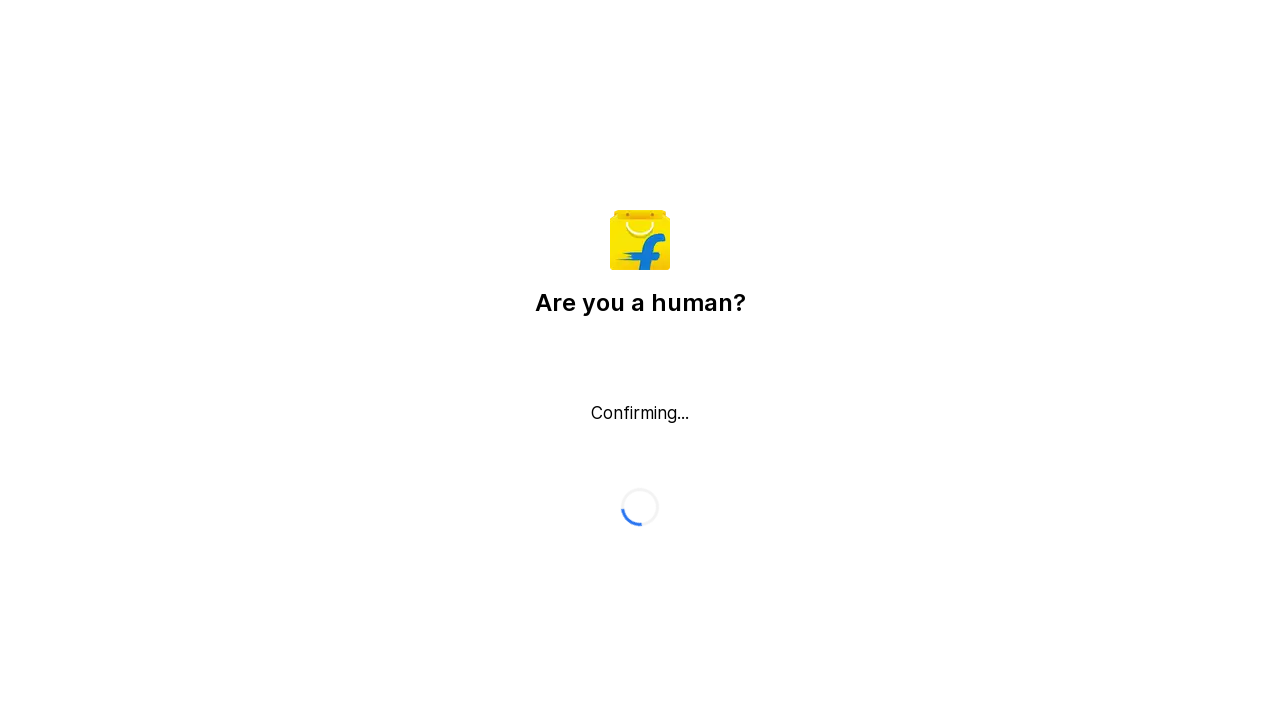

Waited for page to load completely (networkidle state)
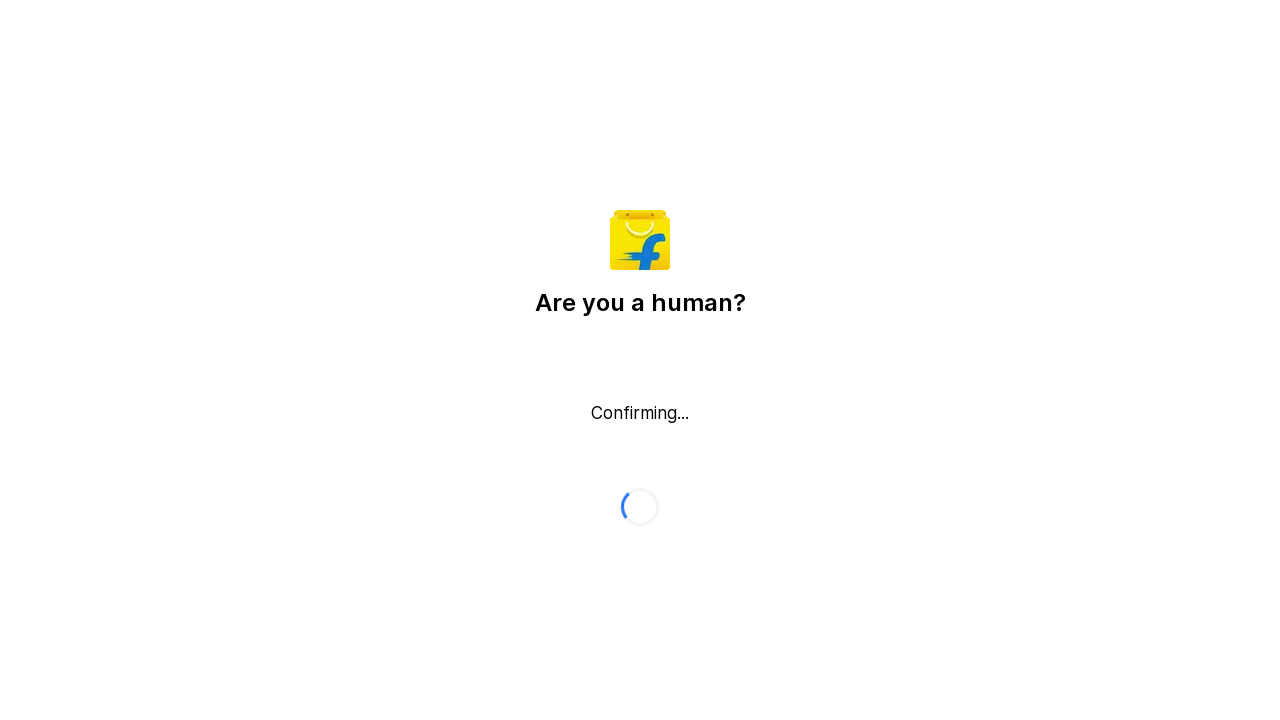

Took screenshot of Flipkart homepage
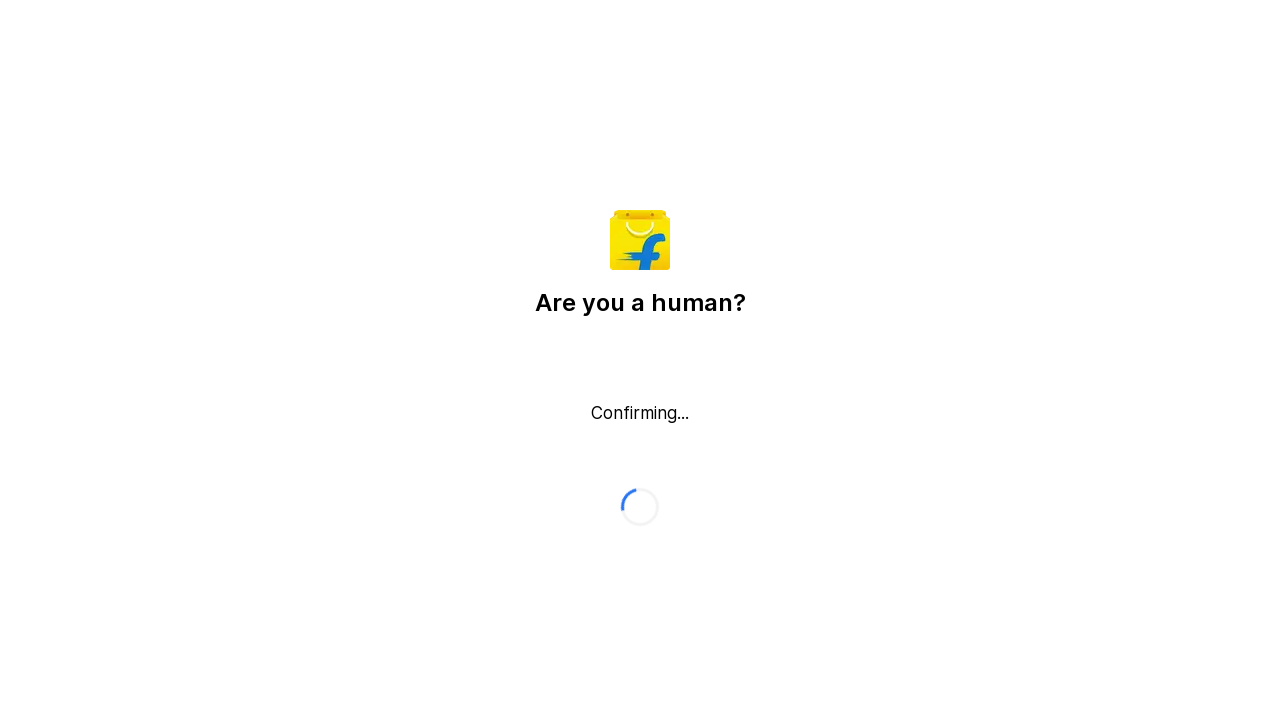

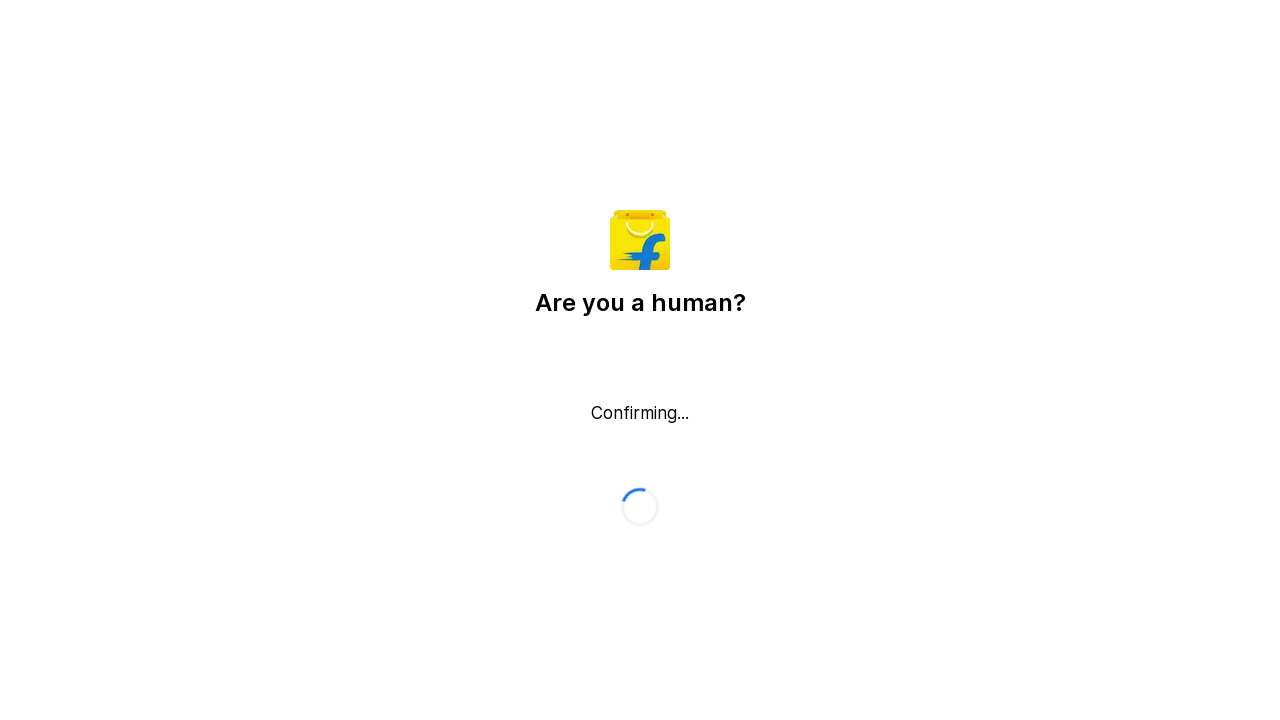